Tests JavaScript Prompt dialog by clicking a button to trigger the prompt, entering text, accepting it, and verifying the entered text is displayed.

Starting URL: https://the-internet.herokuapp.com/javascript_alerts

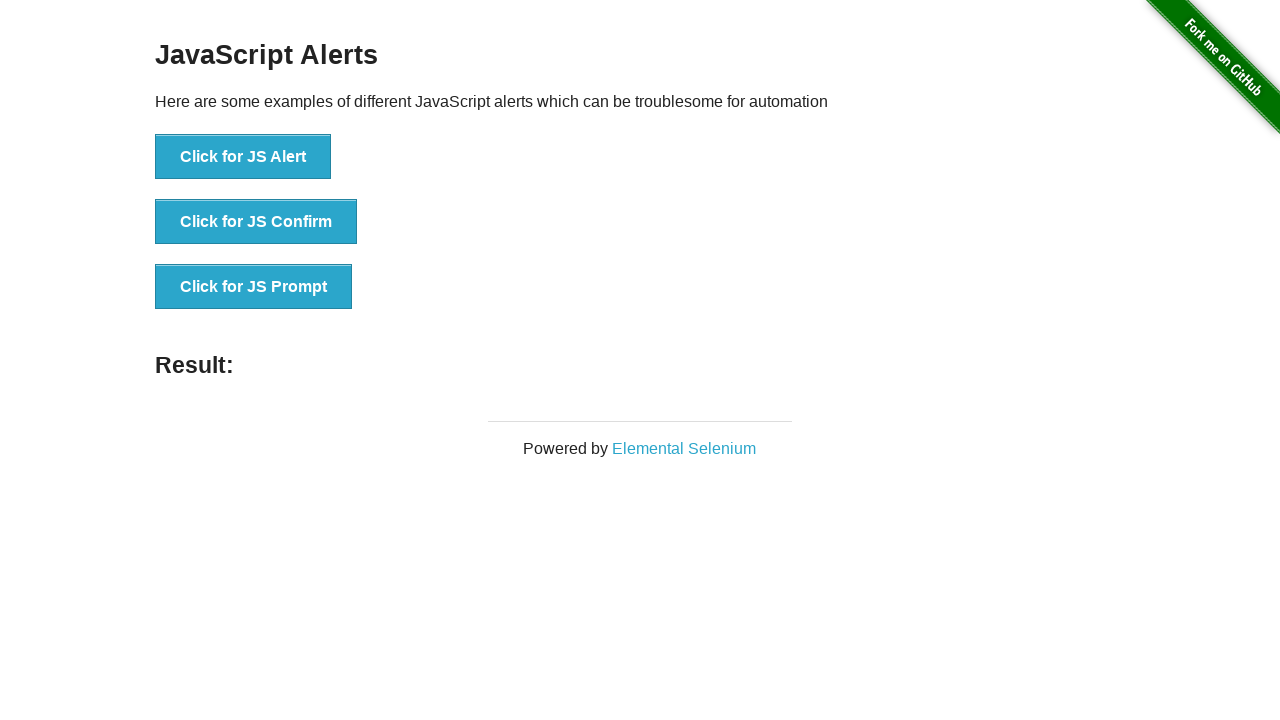

Set up dialog handler to accept prompt with input value
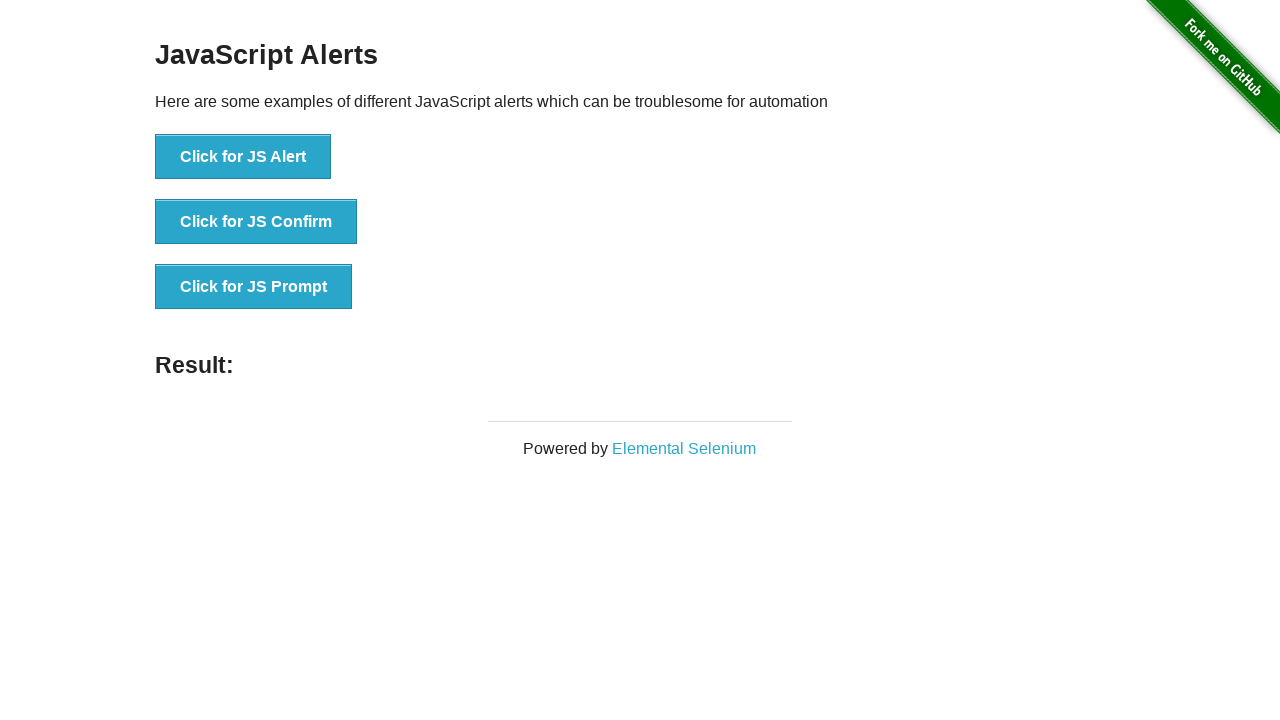

Clicked button to trigger JavaScript Prompt dialog at (254, 287) on xpath=//button[text() = 'Click for JS Prompt']
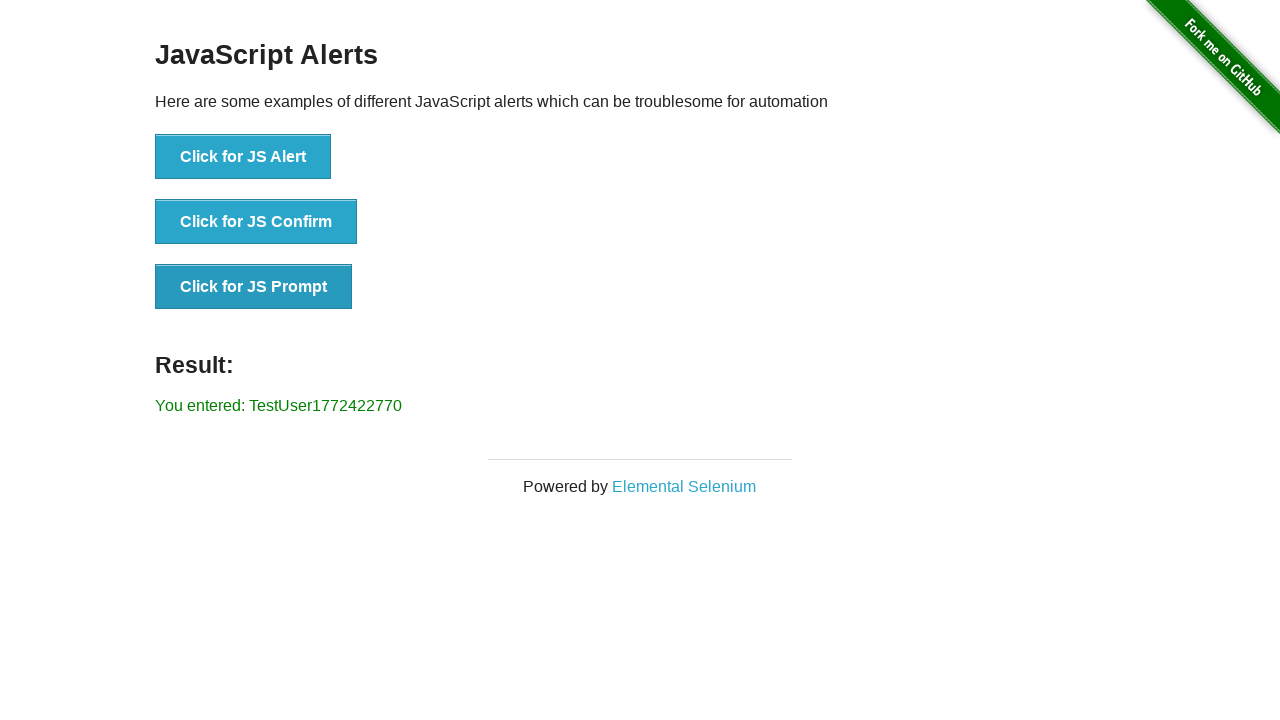

Result element loaded after prompt was accepted
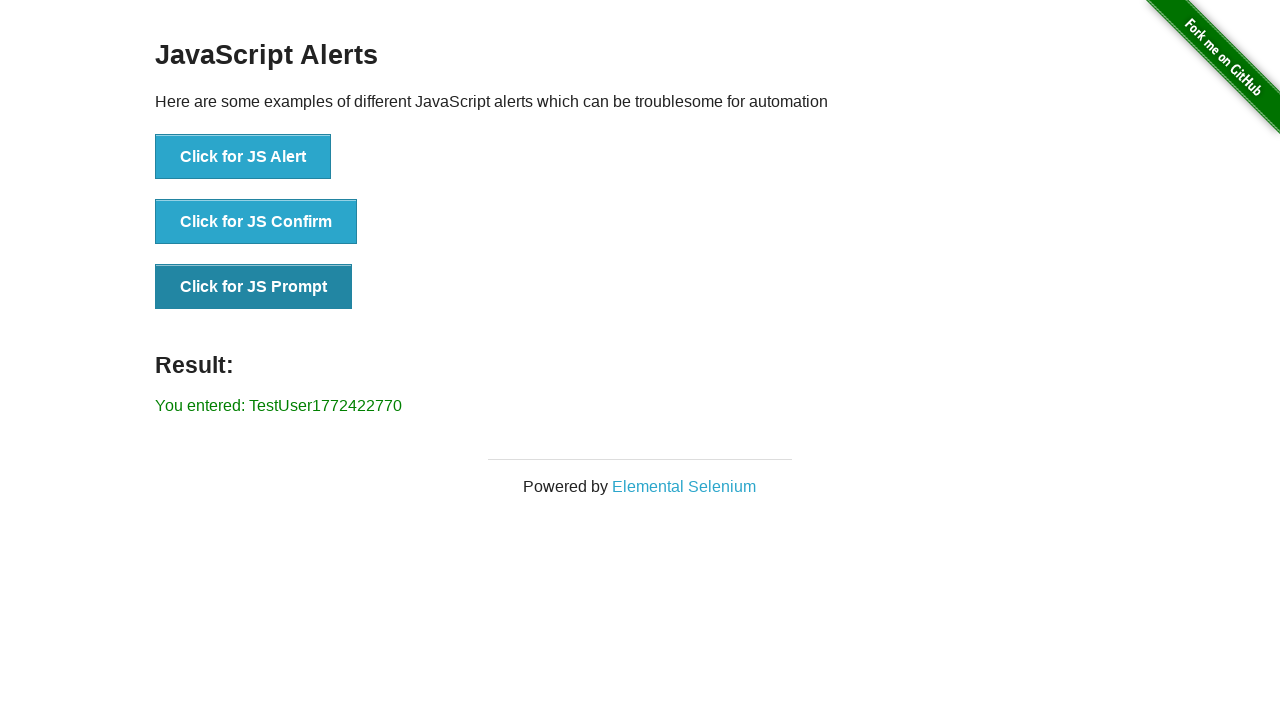

Retrieved result text: 'You entered: TestUser1772422770'
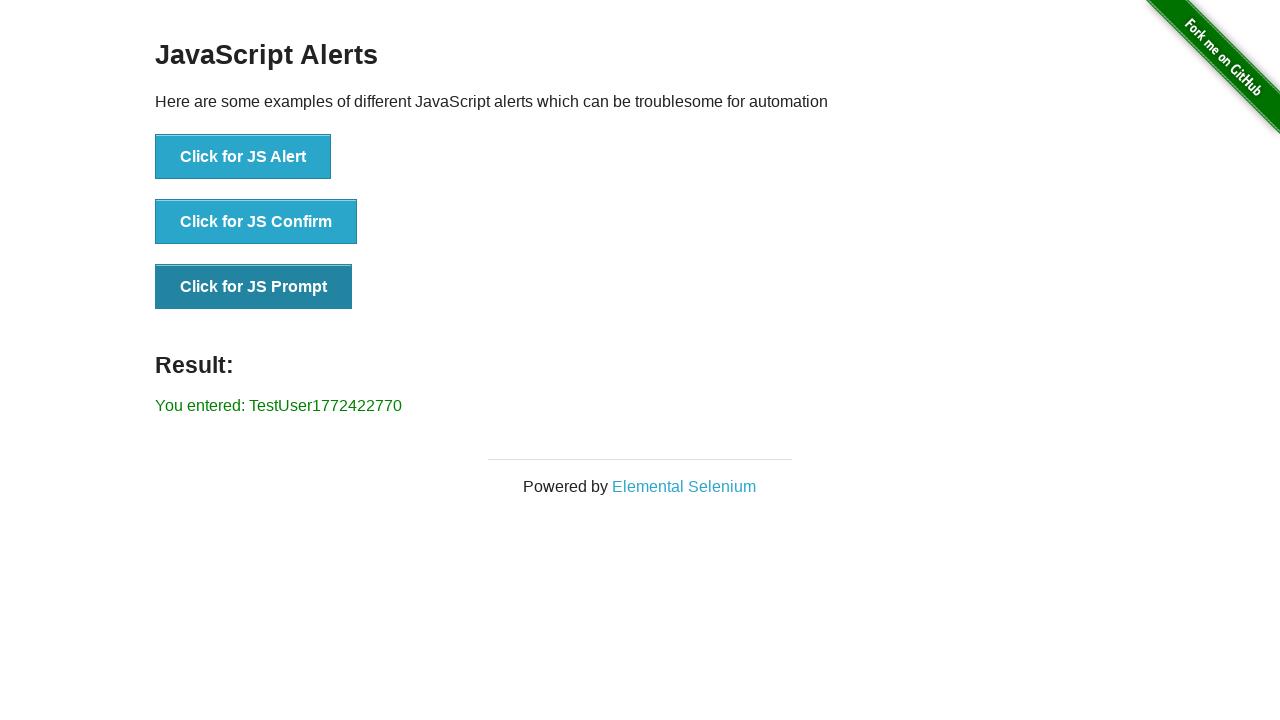

Verified entered text matches displayed result
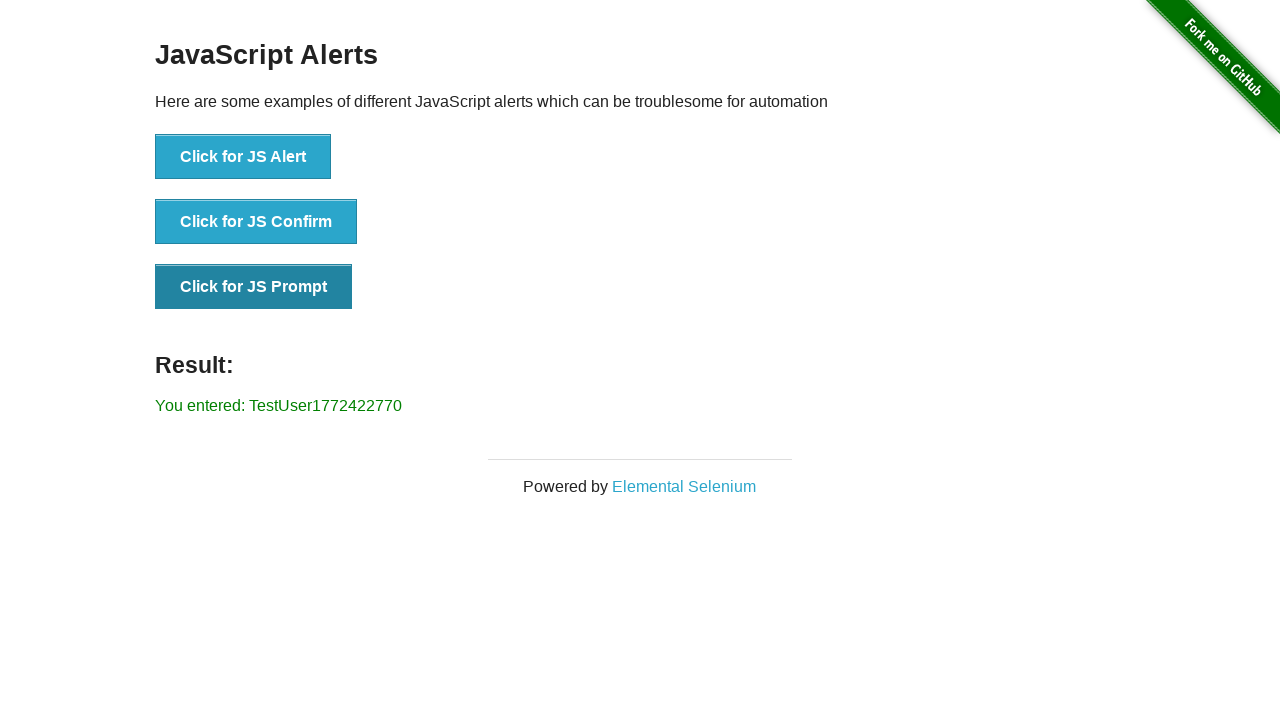

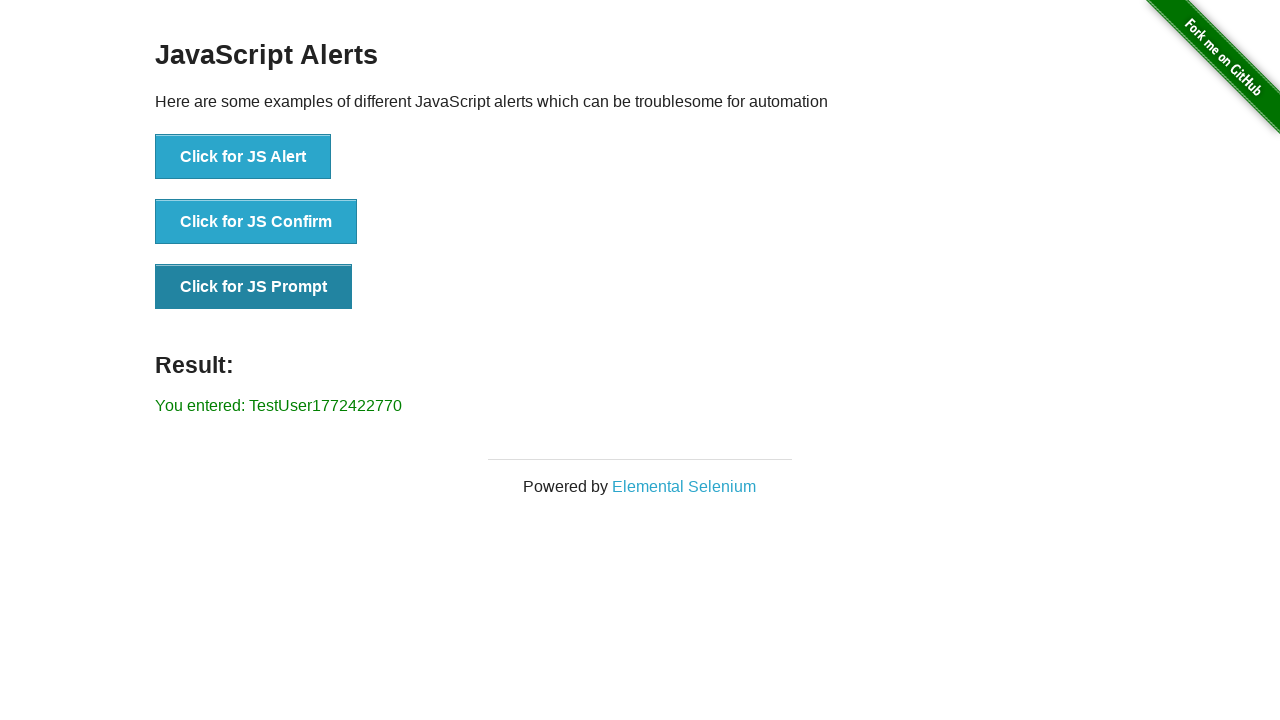